Tests multiple window handling by clicking a link that opens a new window, switching to the child window to read content, then switching back to the parent window to verify its content.

Starting URL: https://the-internet.herokuapp.com/

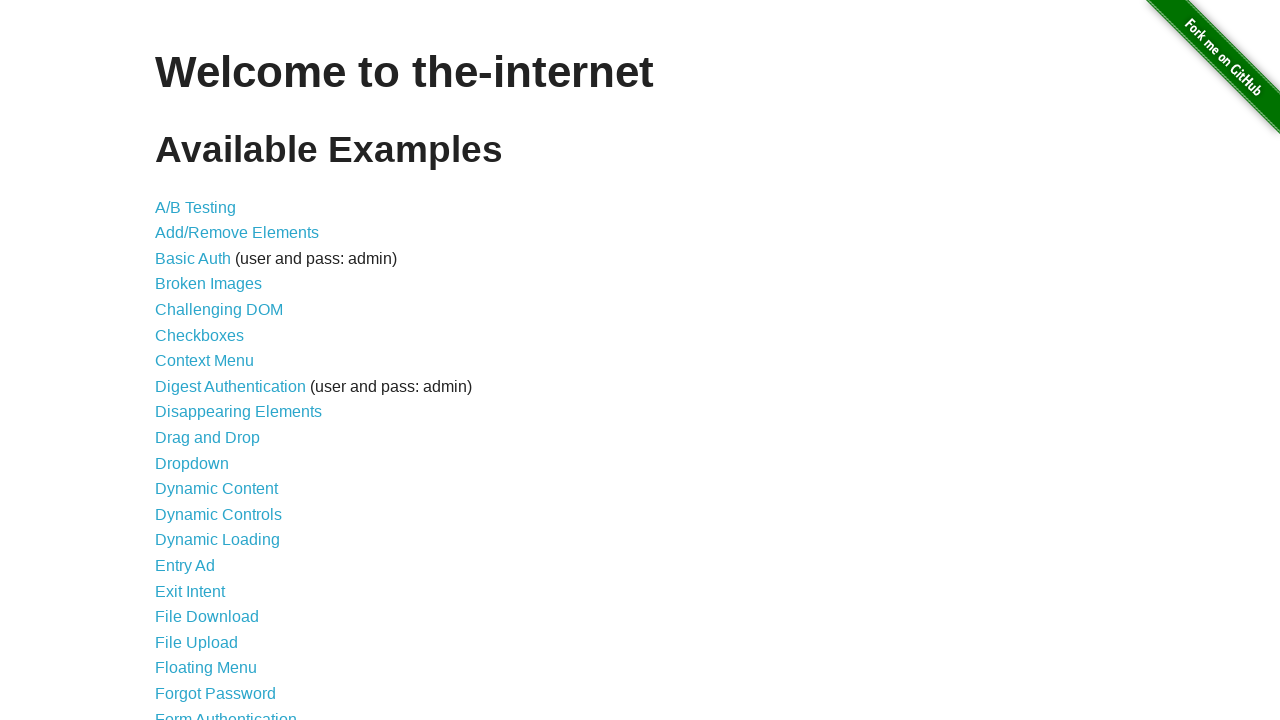

Clicked on 'Multiple Windows' link at (218, 369) on xpath=//a[text()='Multiple Windows']
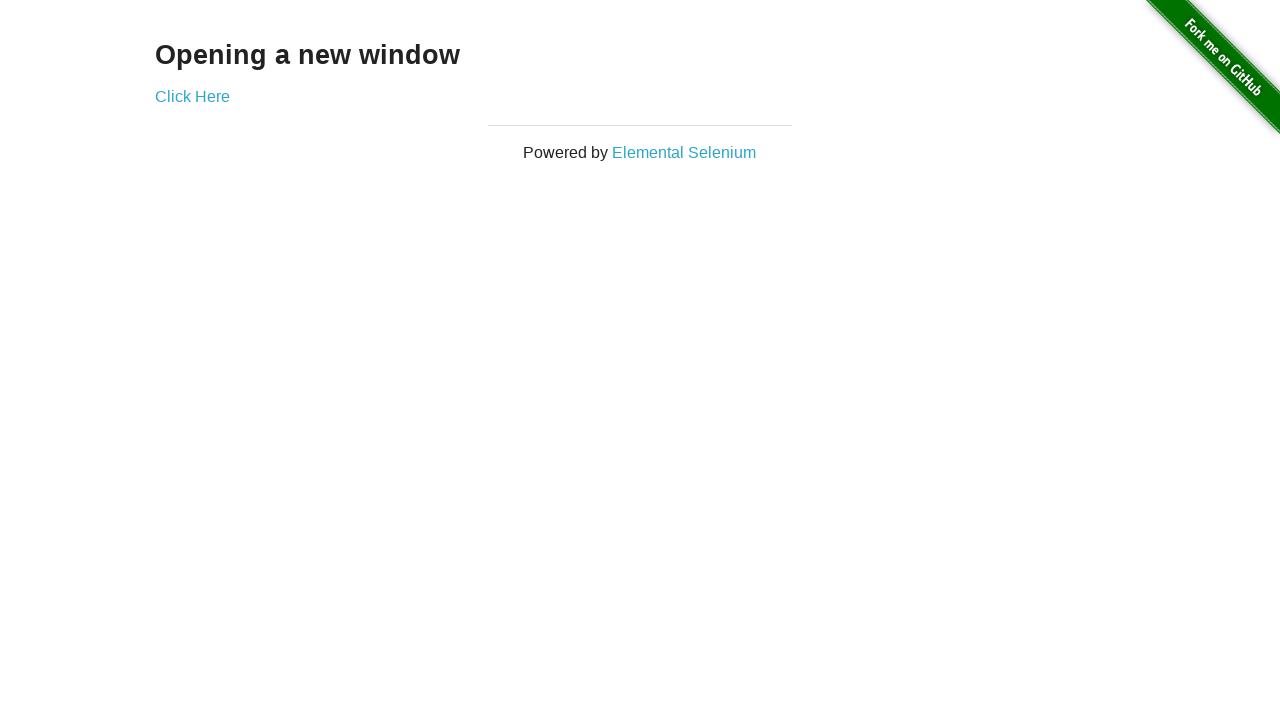

Clicked 'Click Here' link which opened a new window at (192, 96) on xpath=//a[text()='Click Here']
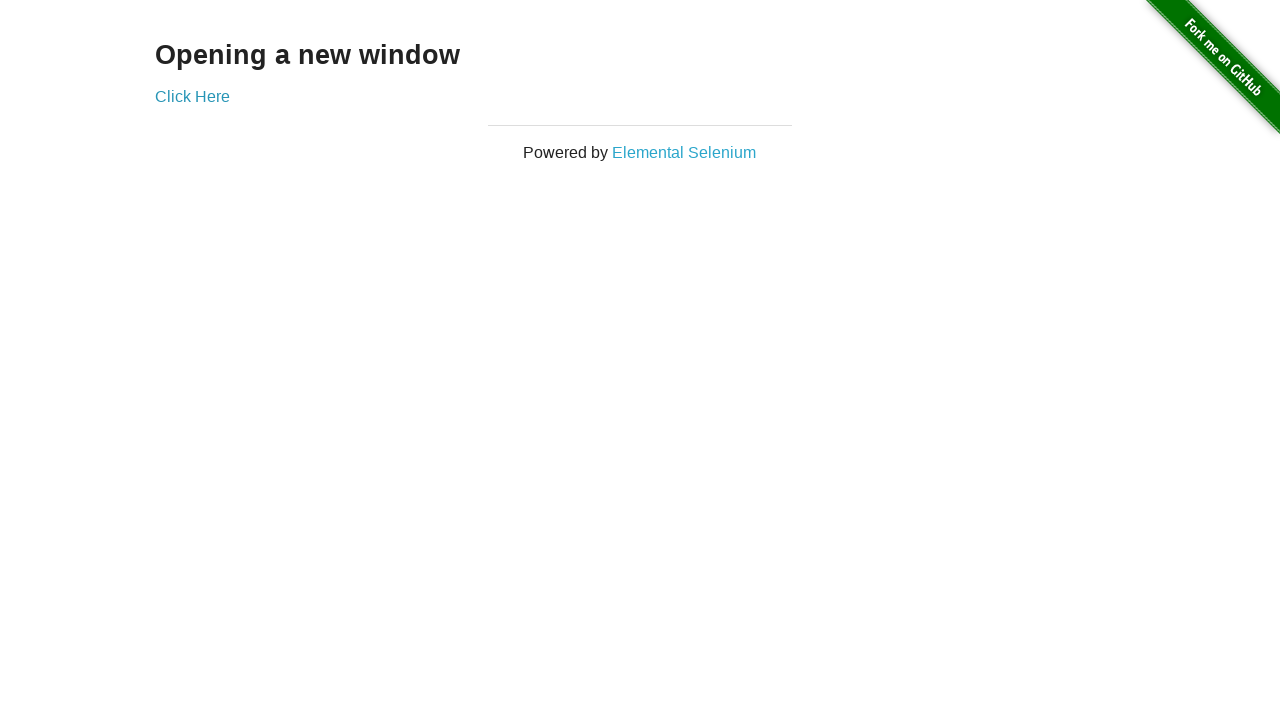

Captured reference to the newly opened child window
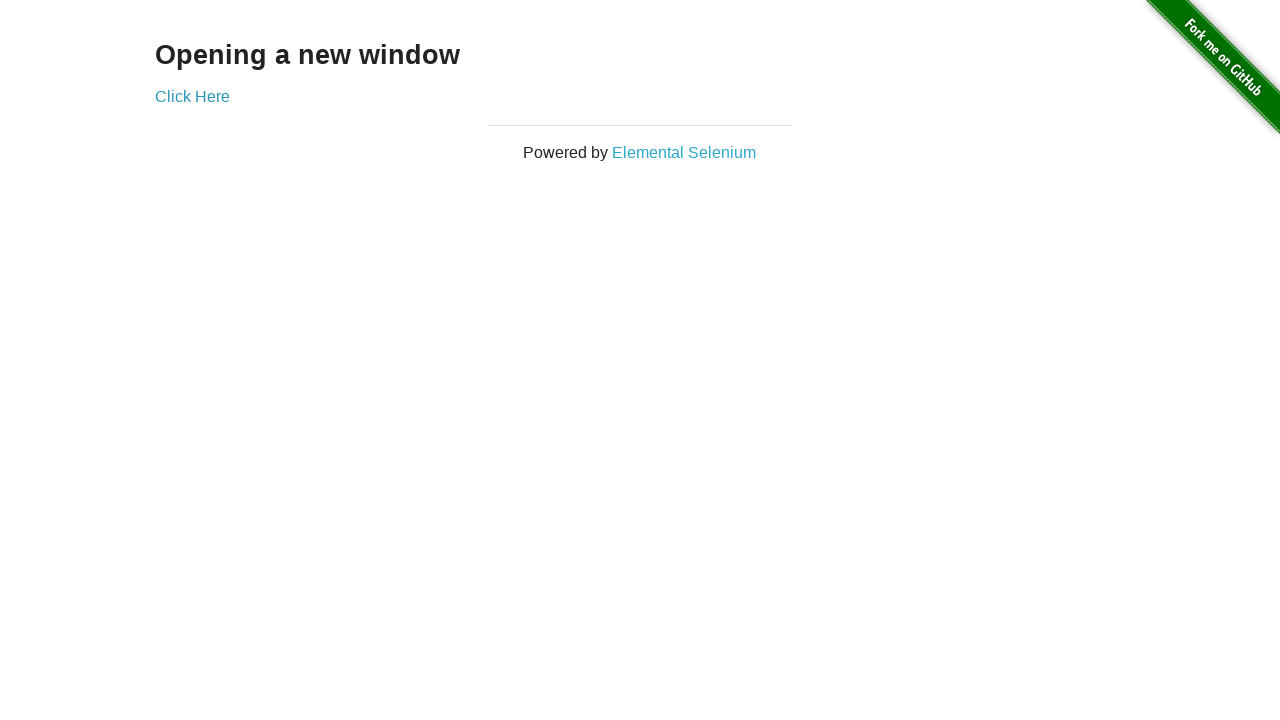

Child window loaded and example content is visible
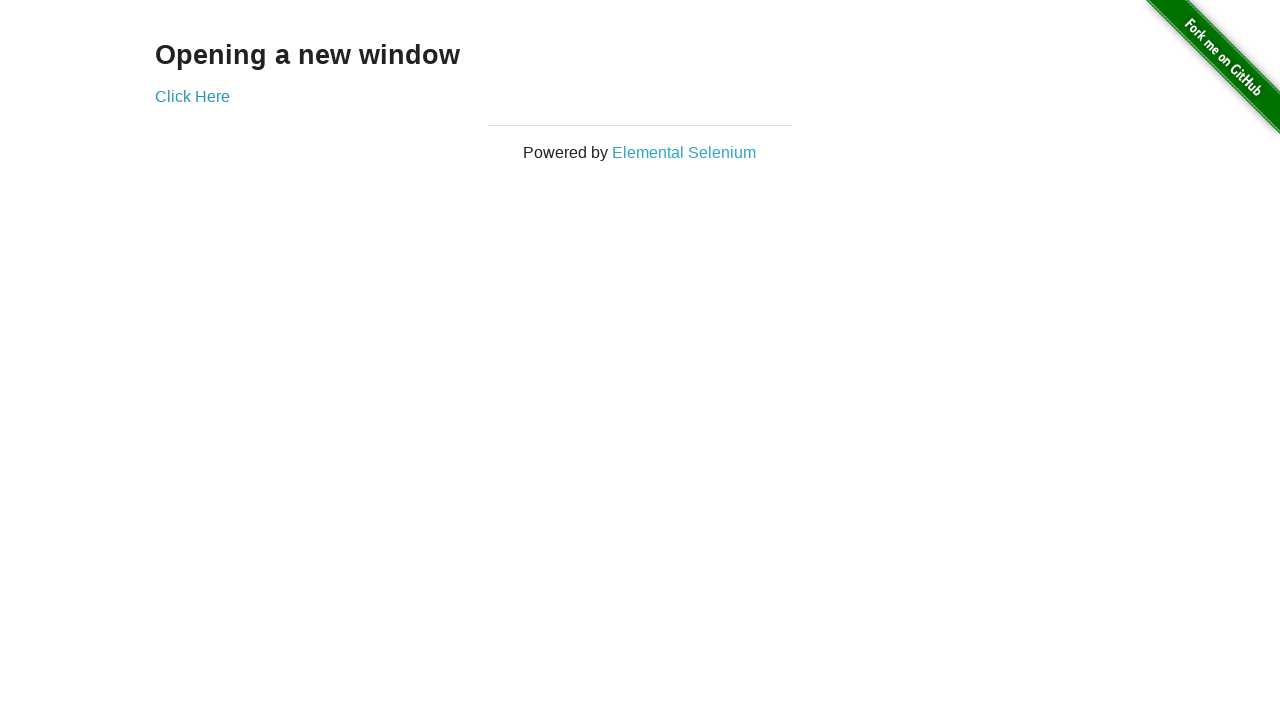

Parent window verified - 'Opening a new window' heading is visible
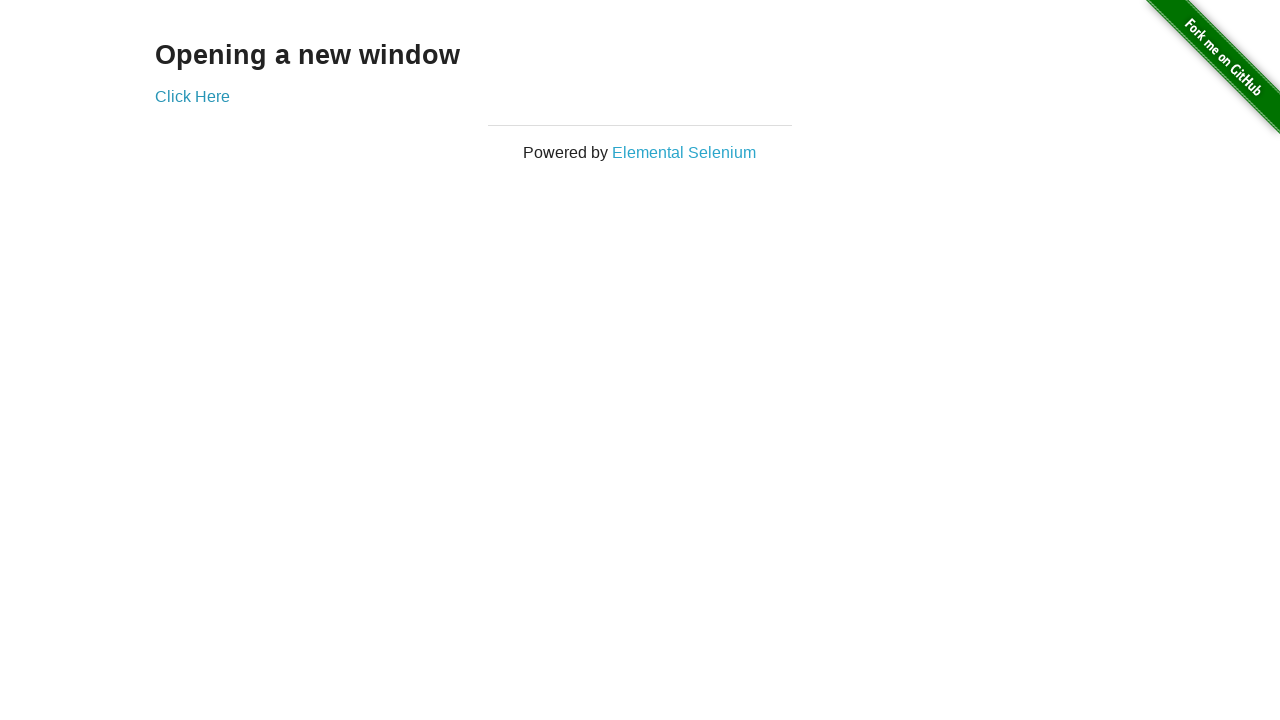

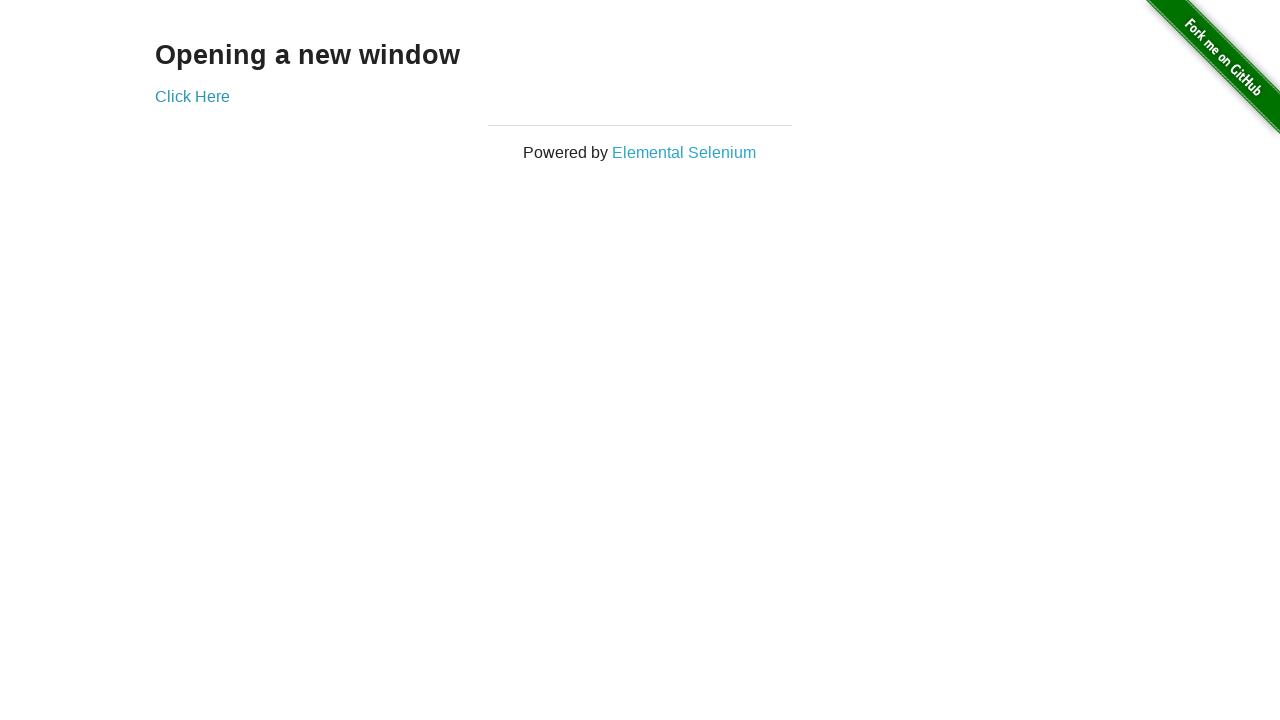